Tests browser forward navigation by navigating to a demo site, clicking a button to go to a new page, going back to the homepage, then using forward to return to the previous page.

Starting URL: http://demoaut.katalon.com/

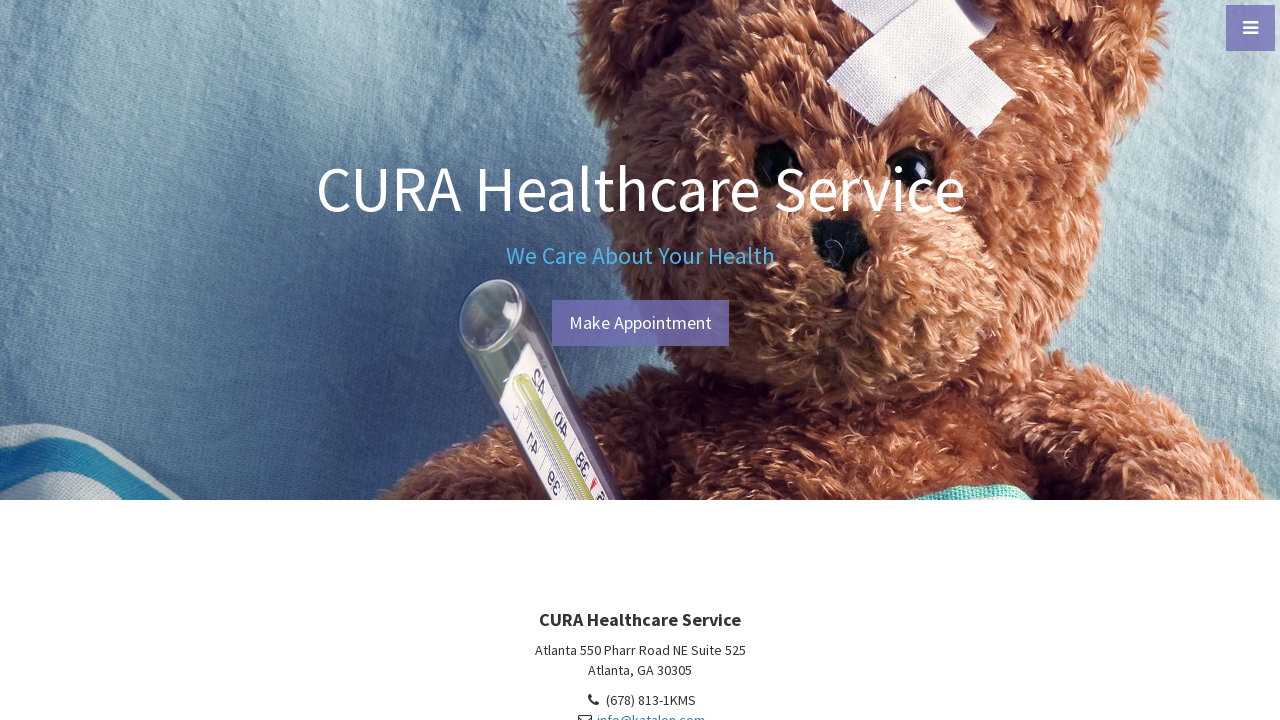

Clicked 'Make Appointment' button at (640, 323) on text=Make Appointment
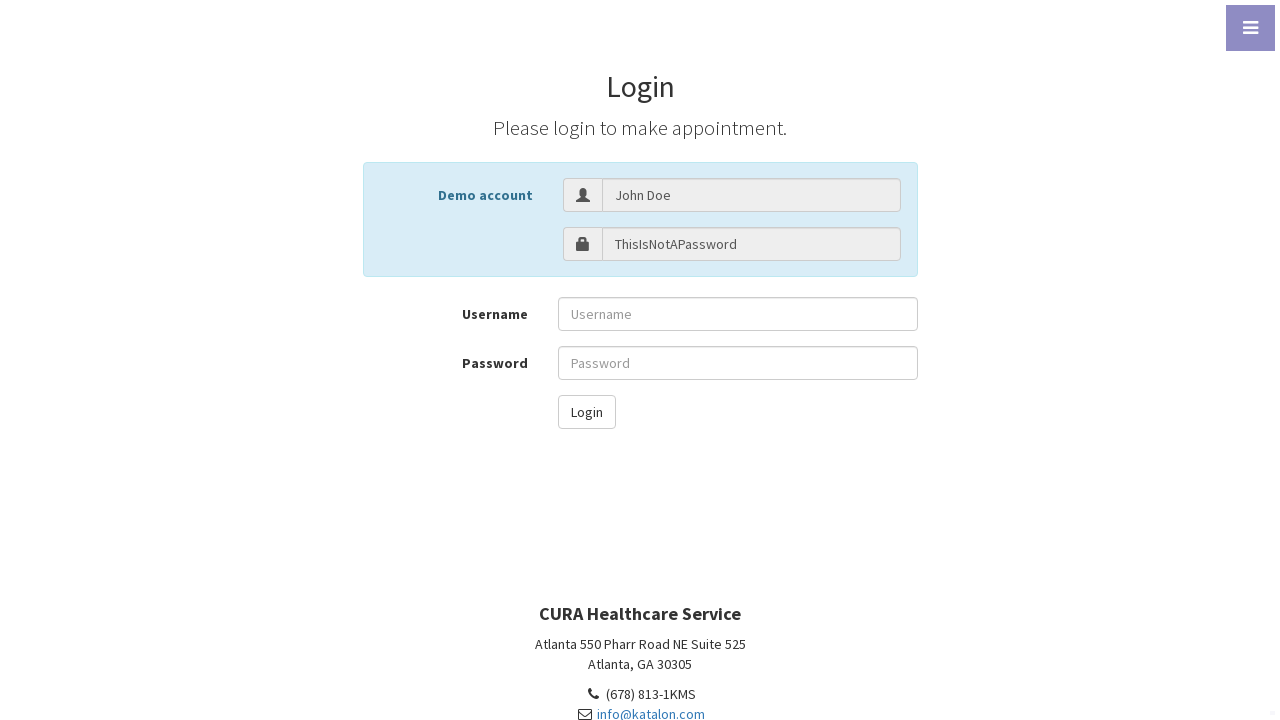

Navigation to Make Appointment page completed
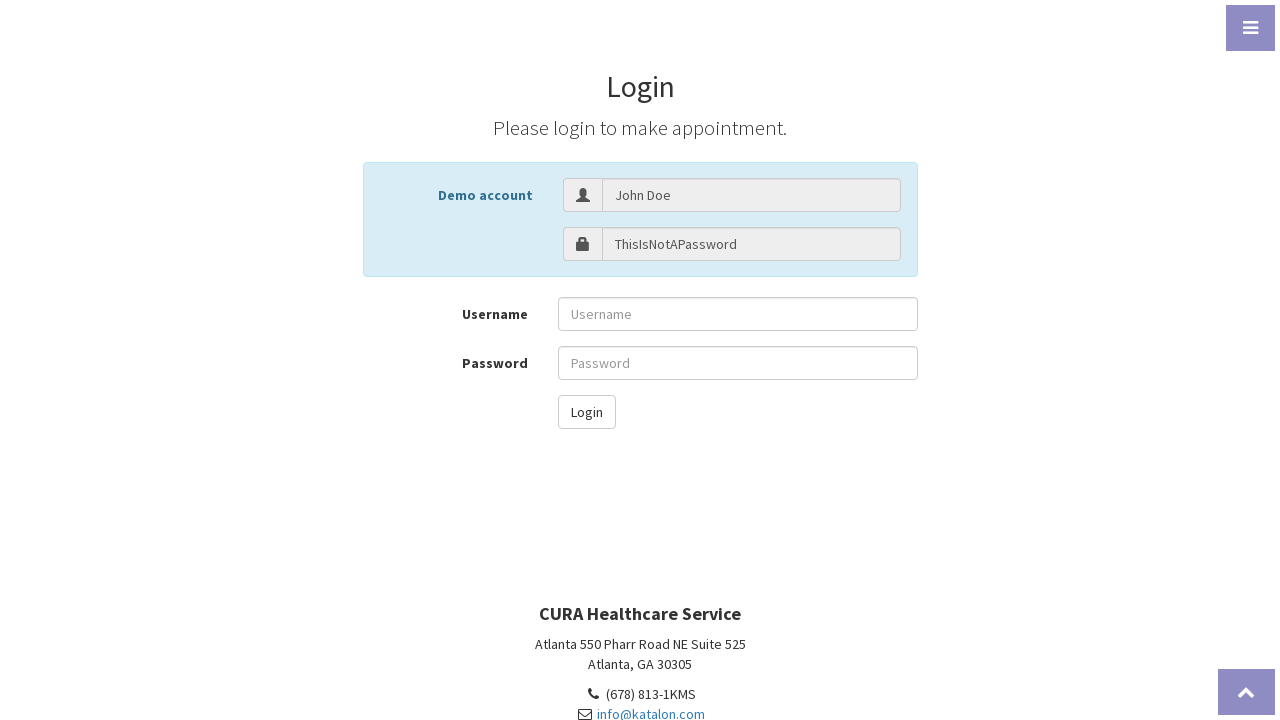

Navigated back to homepage
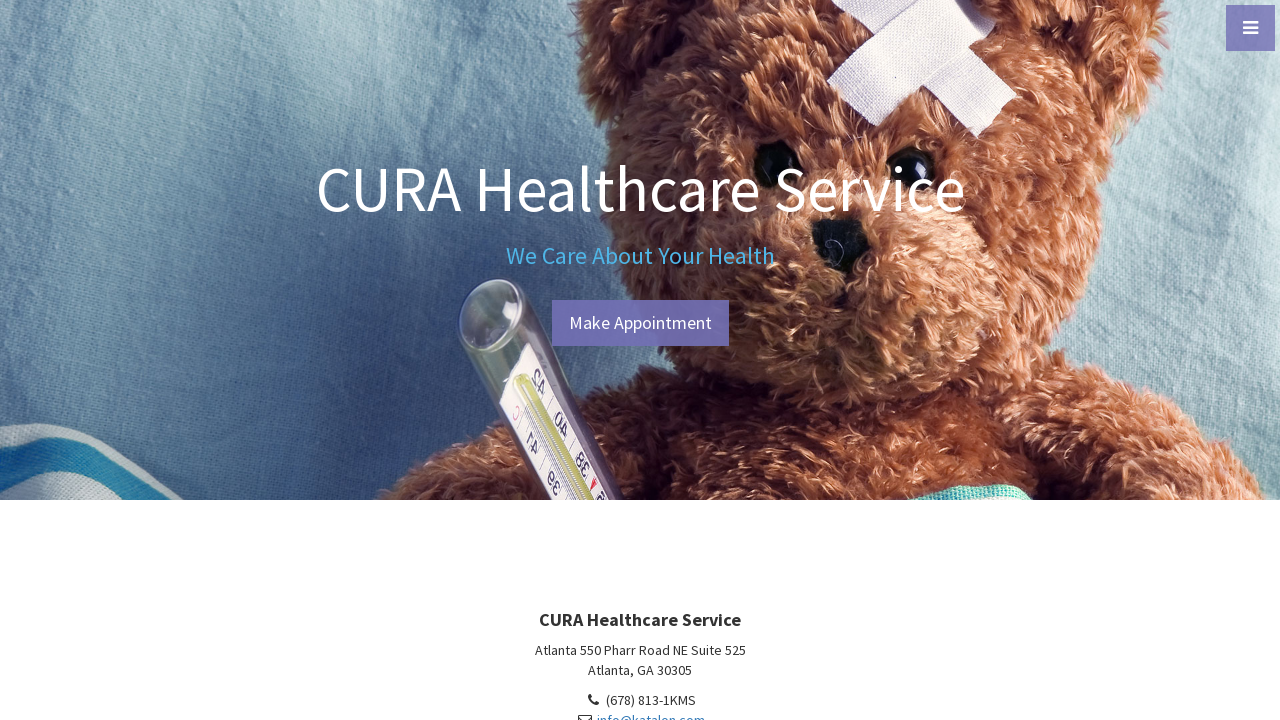

Navigation to homepage completed
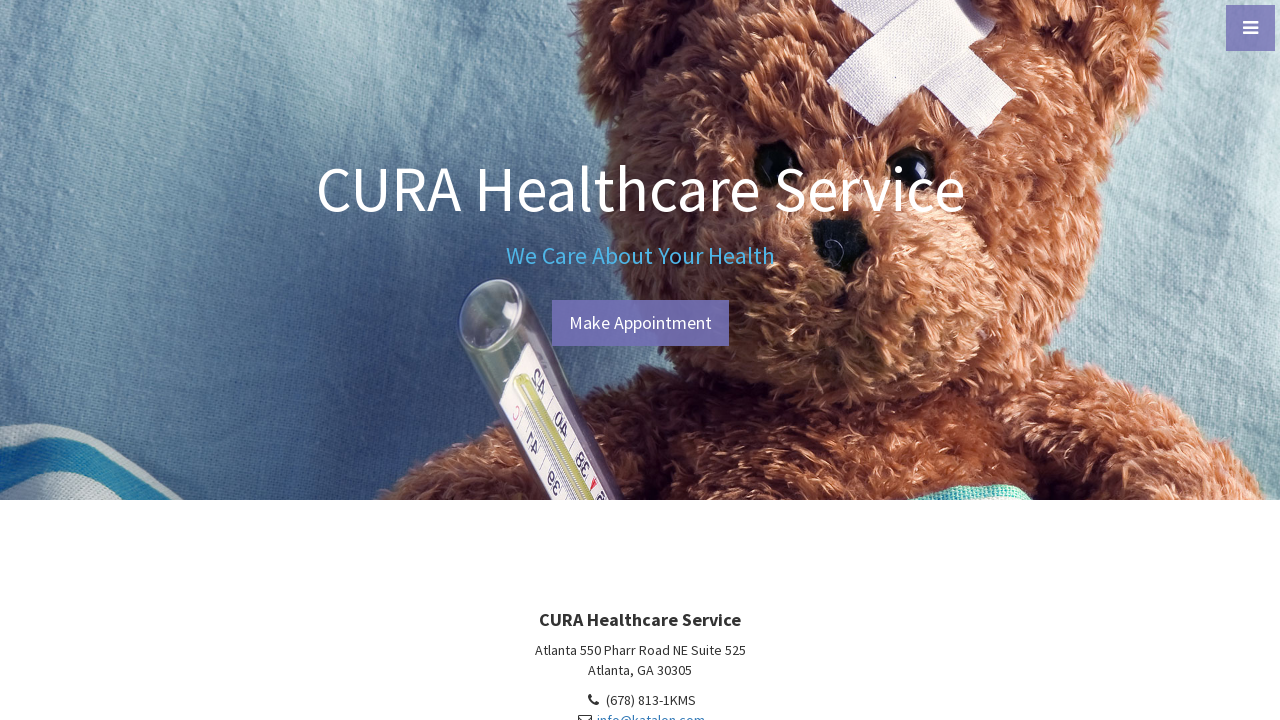

Navigated forward to Make Appointment page
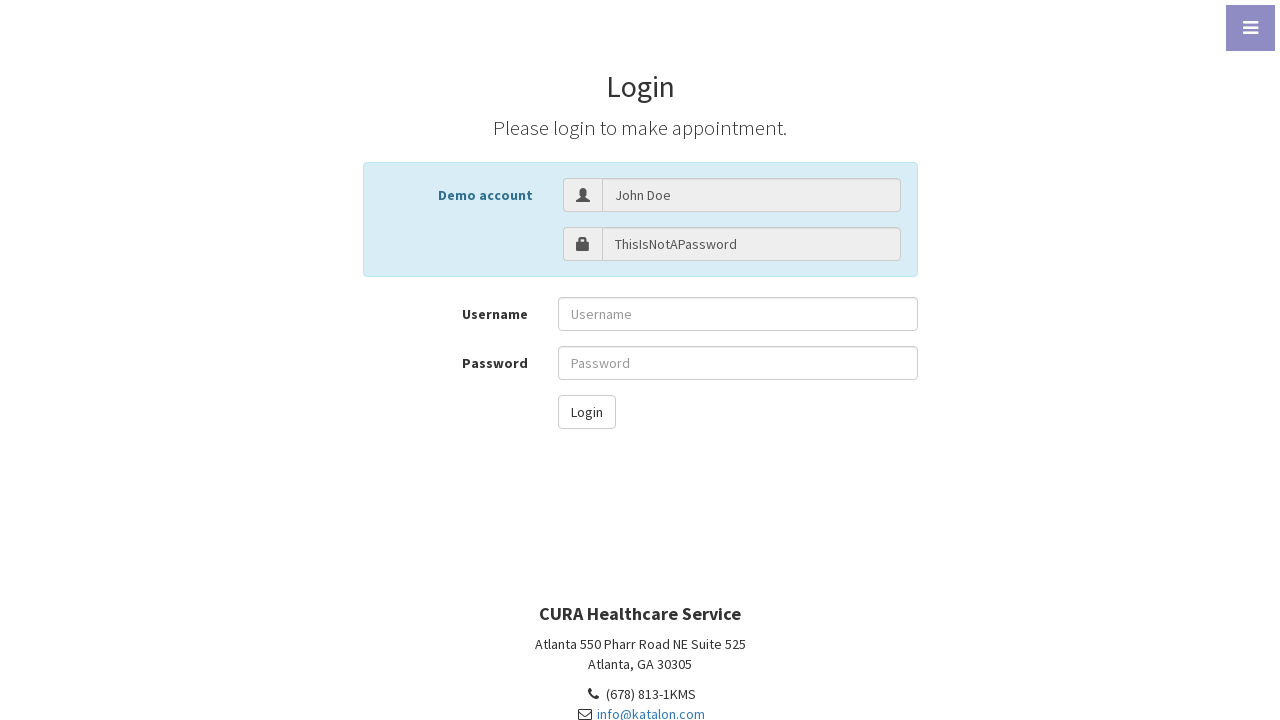

Navigation to Make Appointment page completed
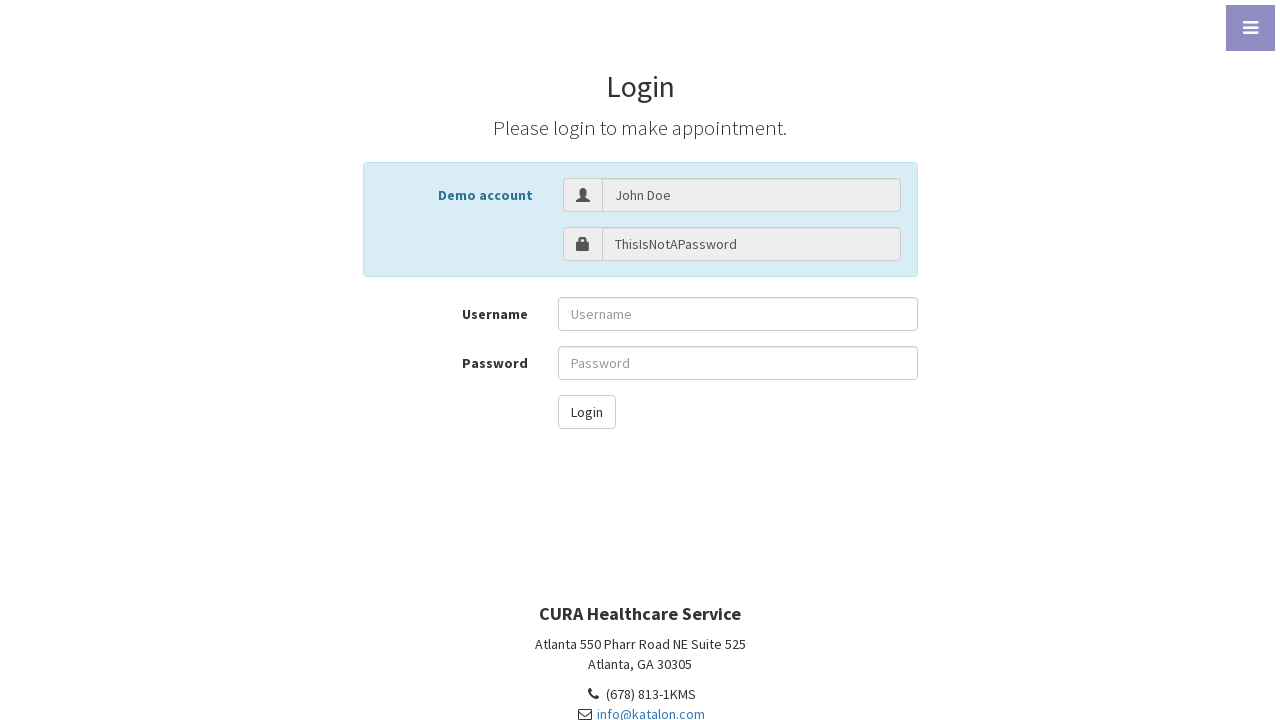

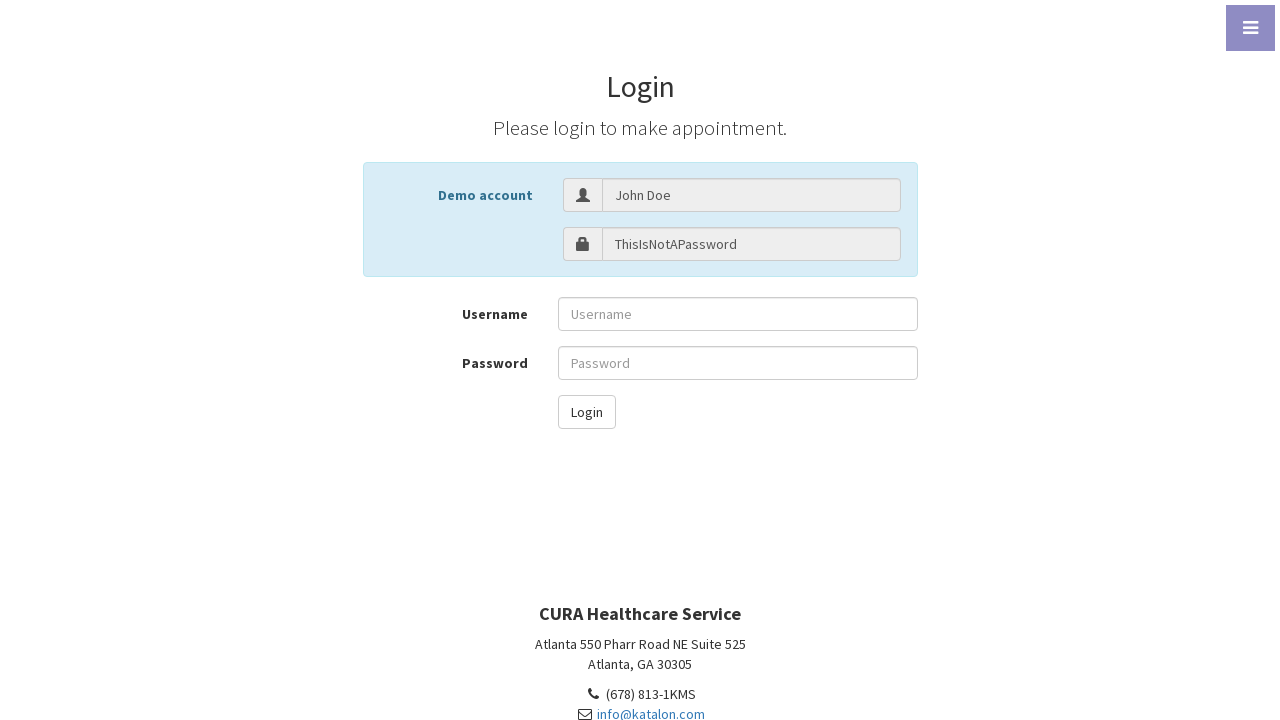